Tests registration form validation with mismatched password confirmation, verifying password match error message

Starting URL: https://alada.vn/tai-khoan/dang-ky.html

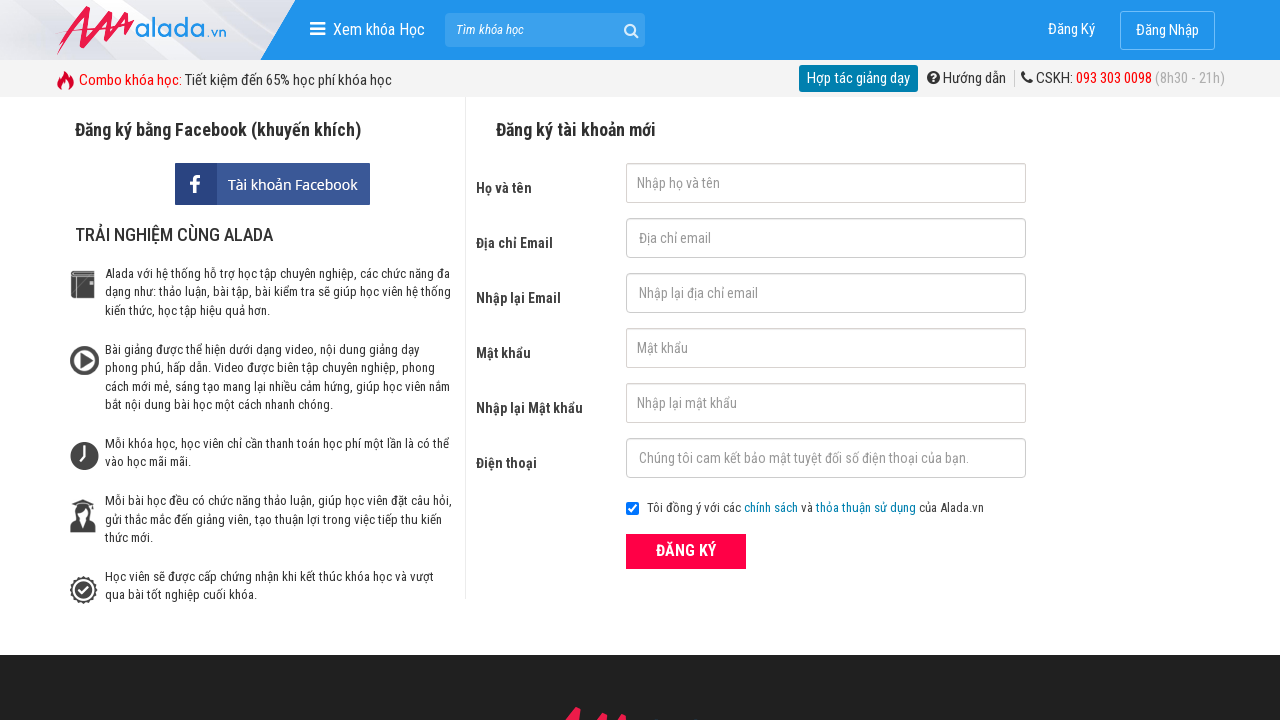

Filled first name field with 'Joe Biden' on #txtFirstname
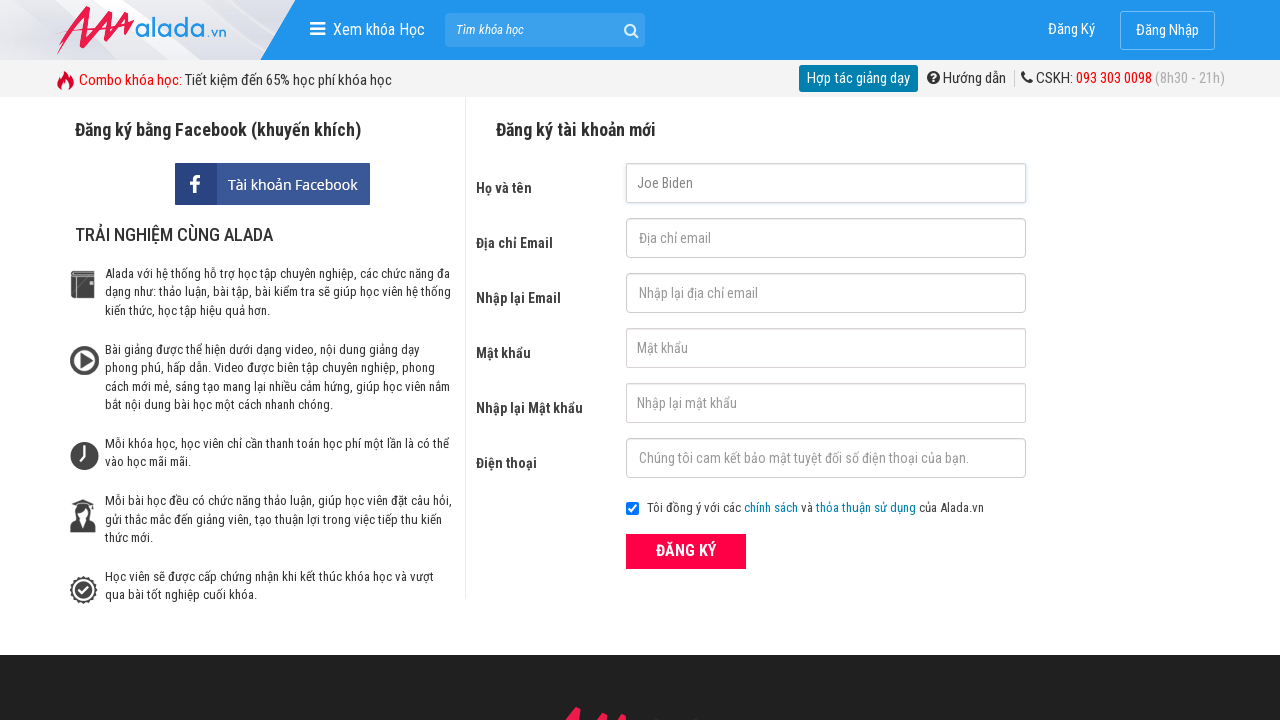

Filled email field with 'a@a.com' on #txtEmail
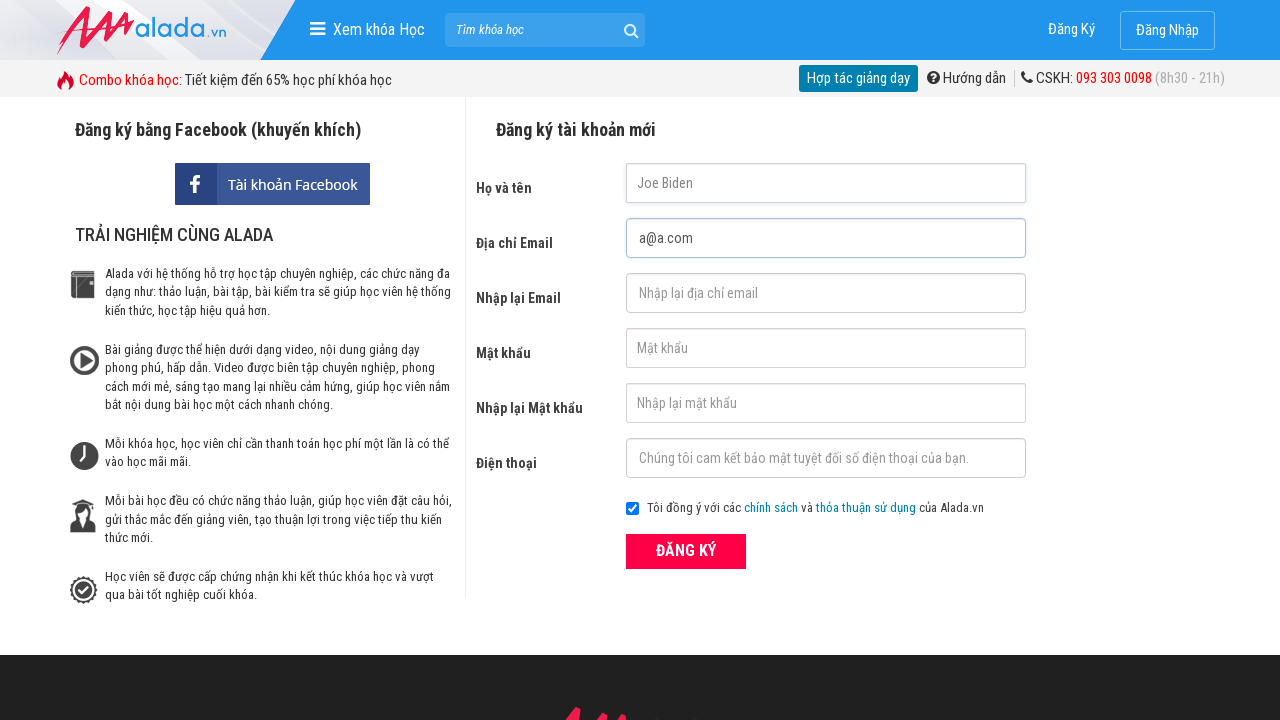

Filled confirm email field with 'a@a.com' on #txtCEmail
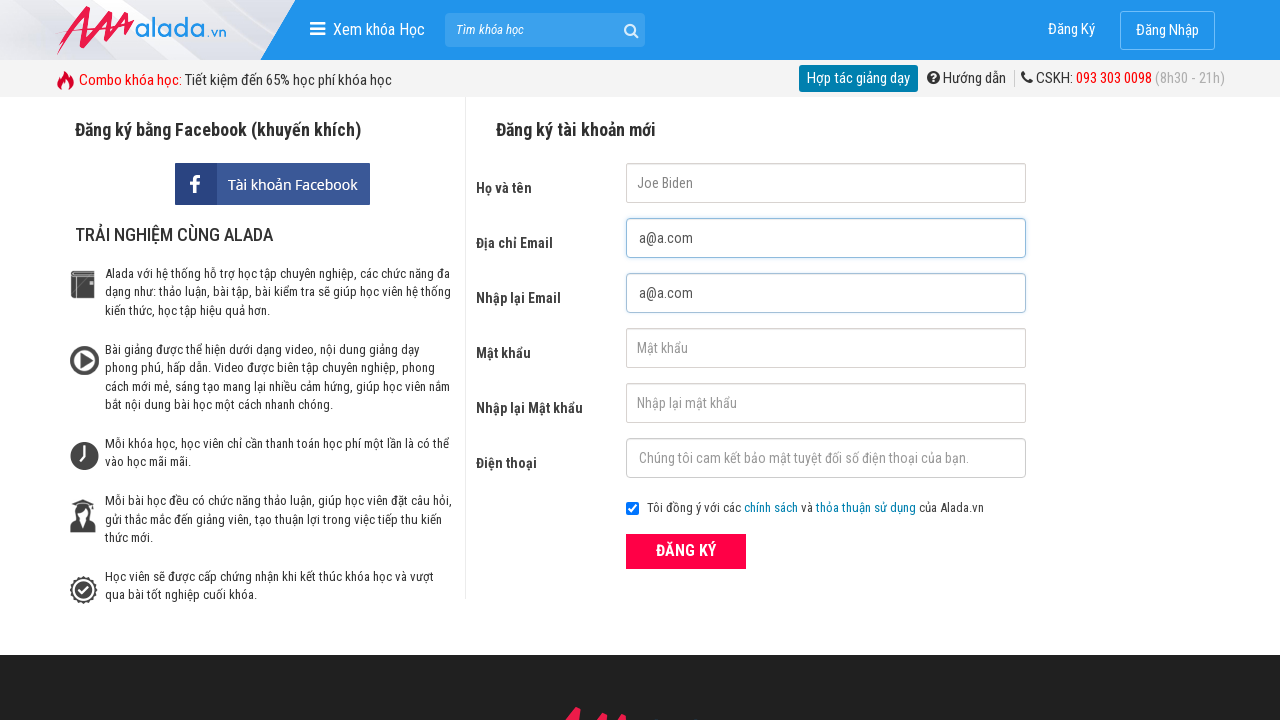

Filled password field with '123456' on #txtPassword
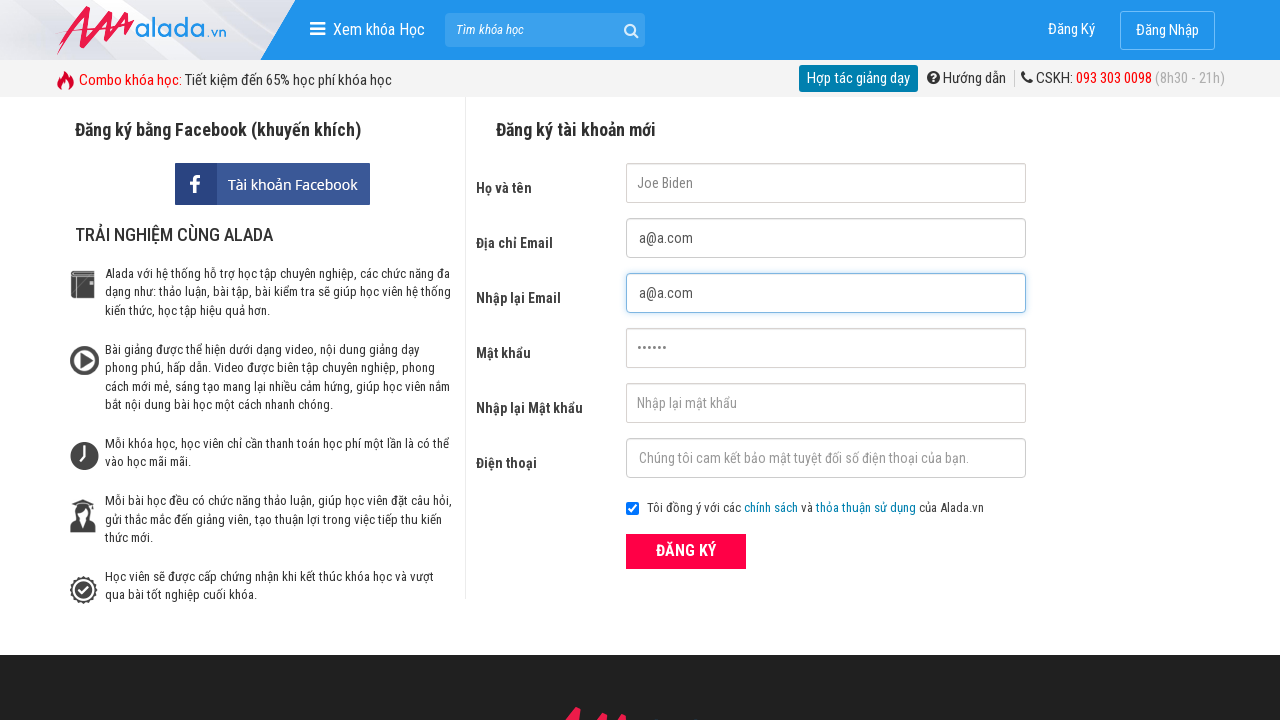

Filled confirm password field with '123457' (mismatched) on #txtCPassword
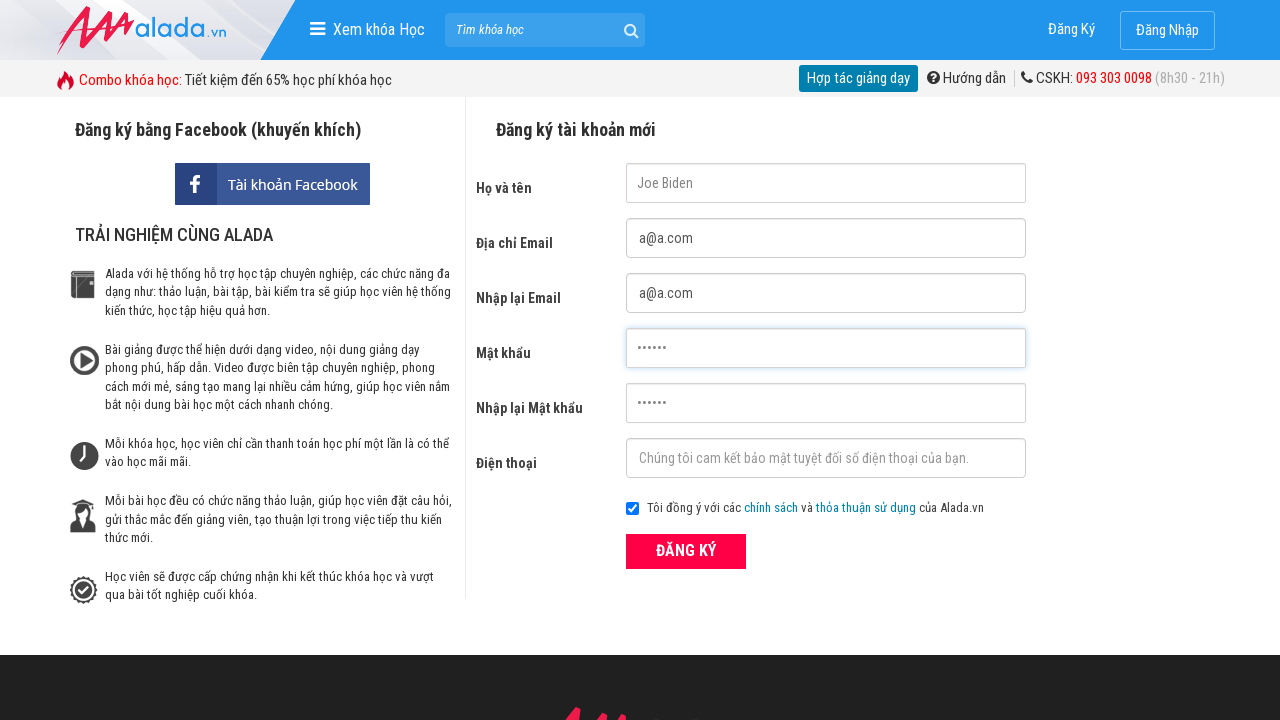

Filled phone field with '0394567890' on #txtPhone
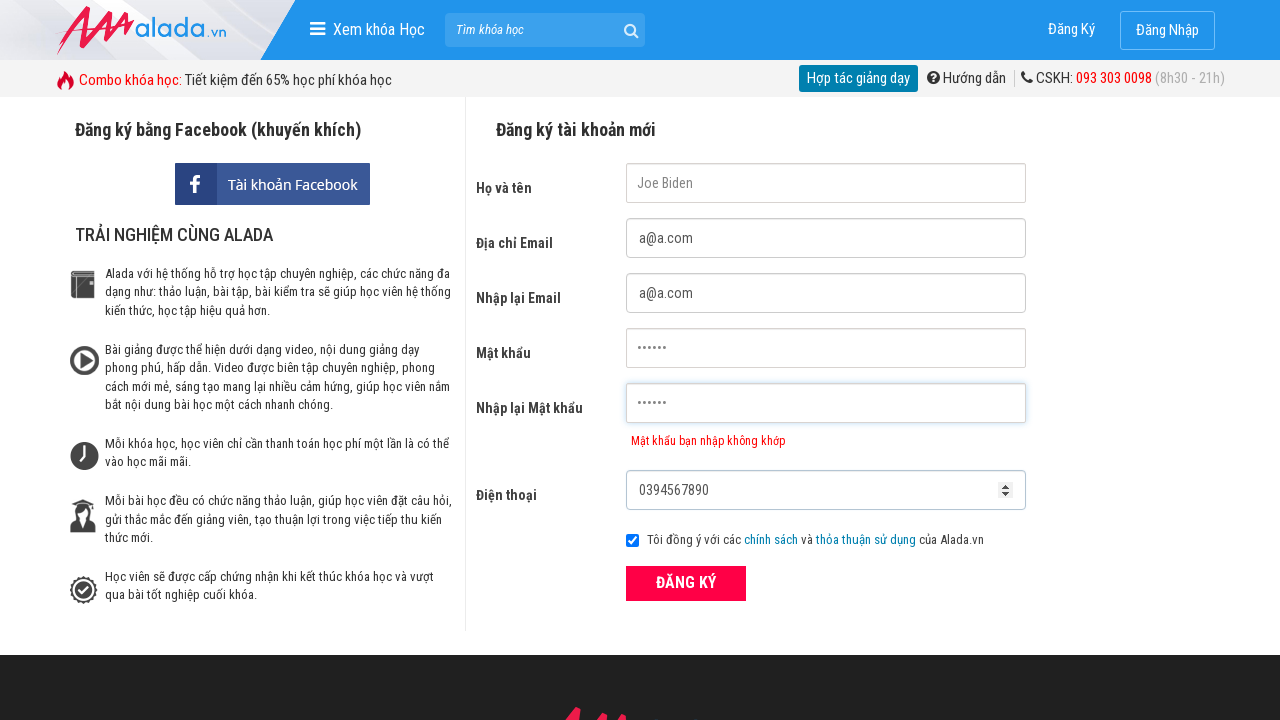

Clicked ĐĂNG KÝ (register) button to submit form at (686, 583) on xpath=//button[text()='ĐĂNG KÝ' and @type='submit']
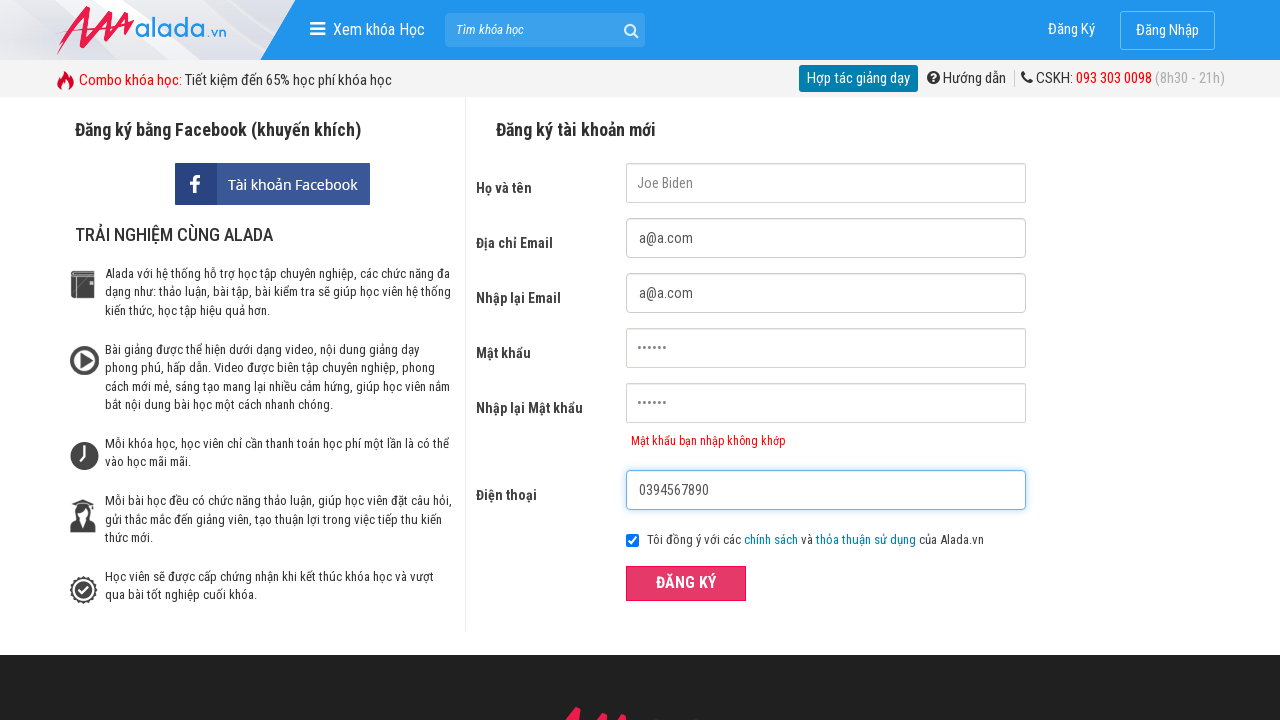

Password mismatch error message appeared on confirm password field
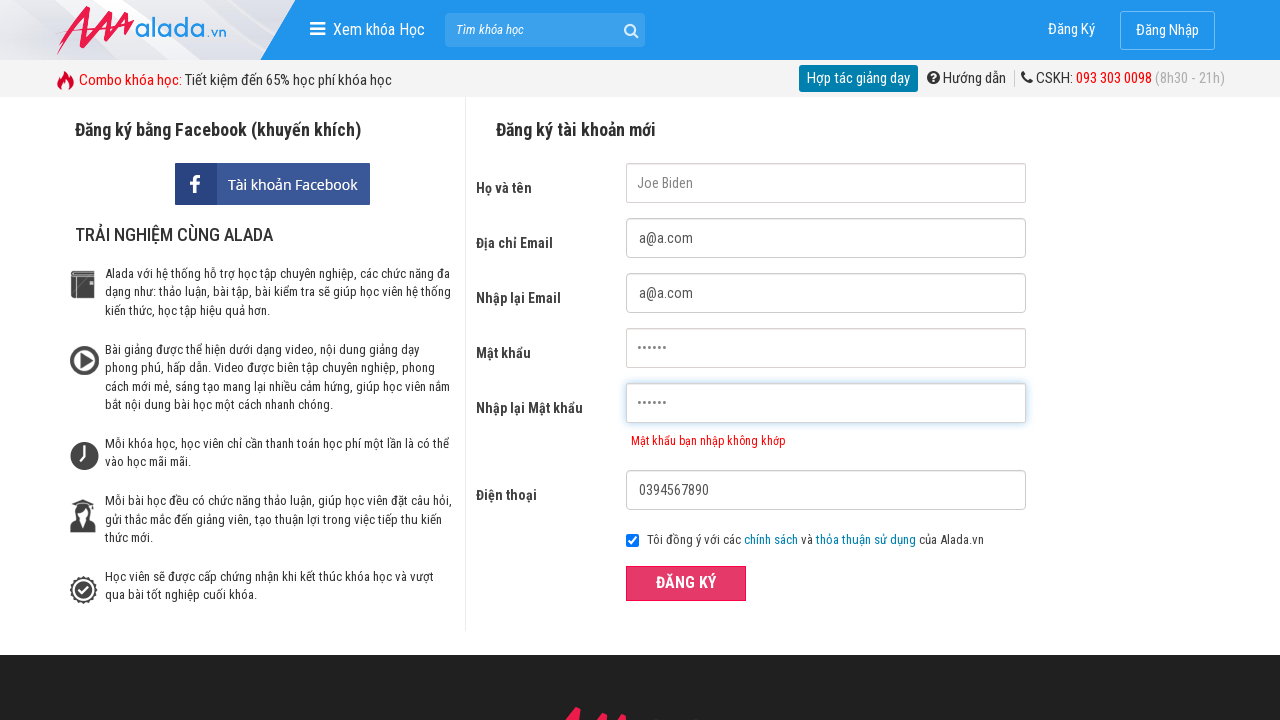

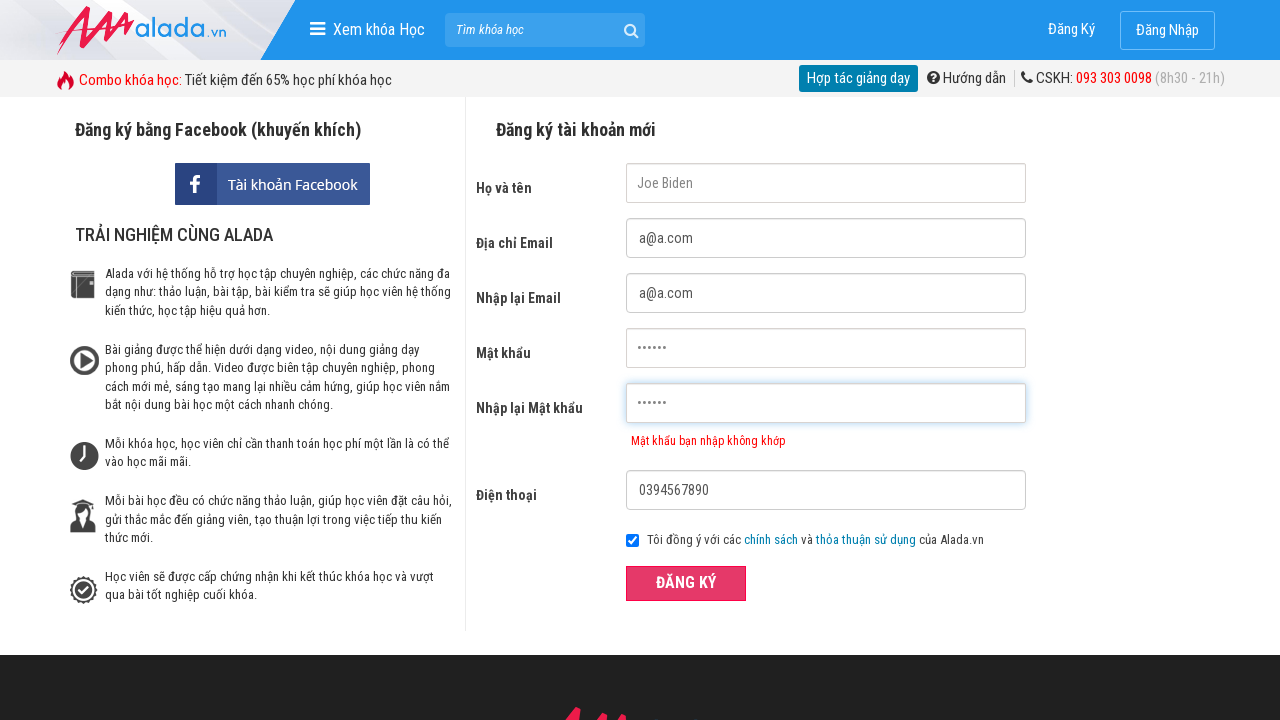